Navigates to Form Authentication page and verifies the h2 heading text is "Login Page"

Starting URL: https://the-internet.herokuapp.com/

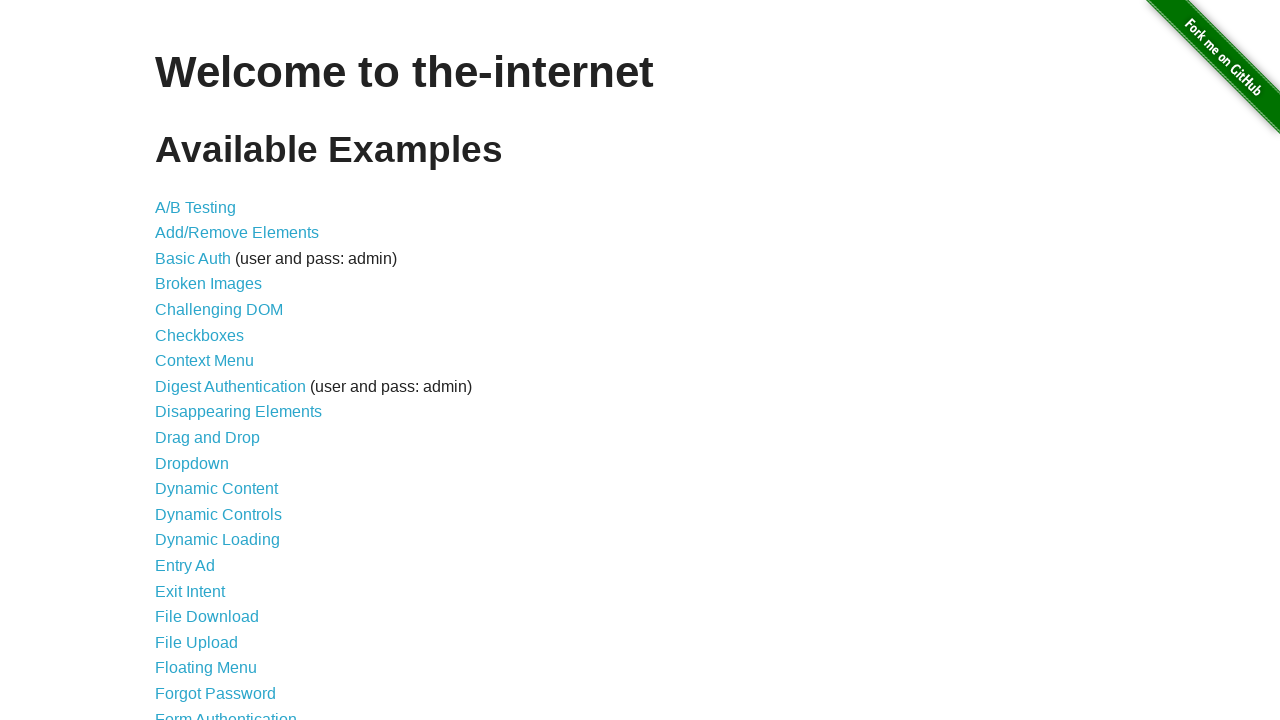

Clicked on Form Authentication link at (226, 712) on text=Form Authentication
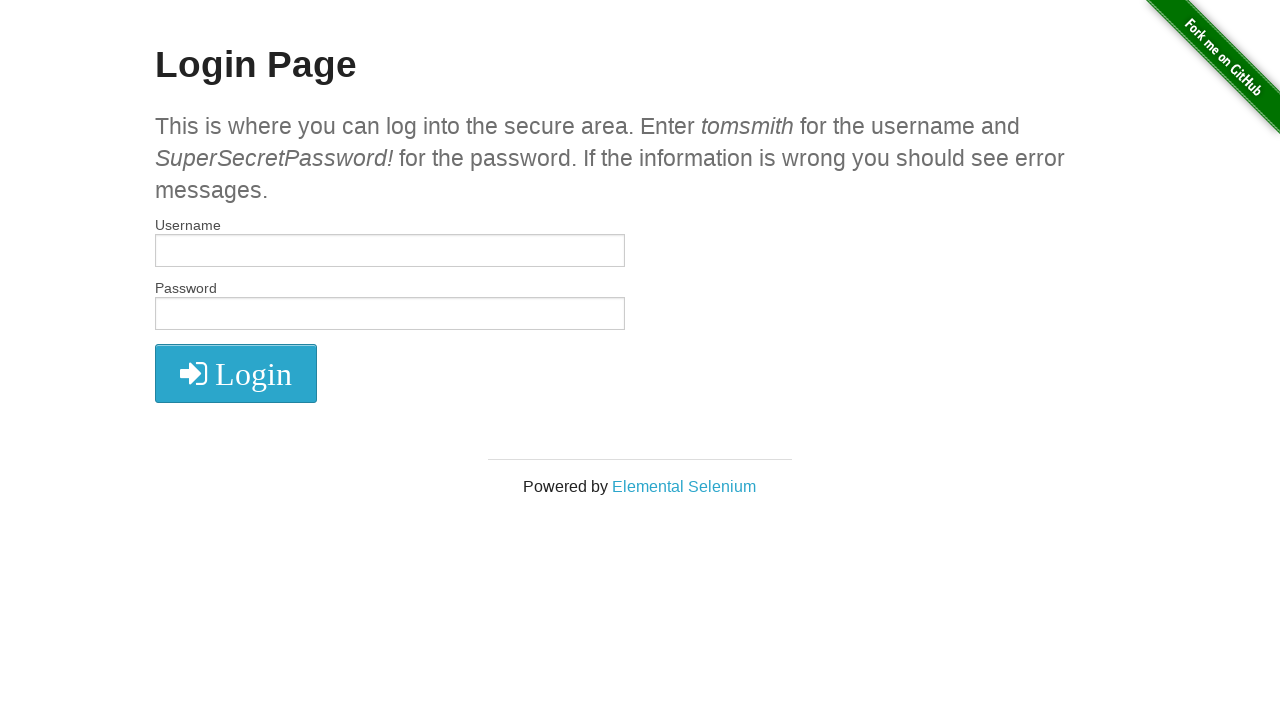

Form Authentication page loaded and h2 heading appeared
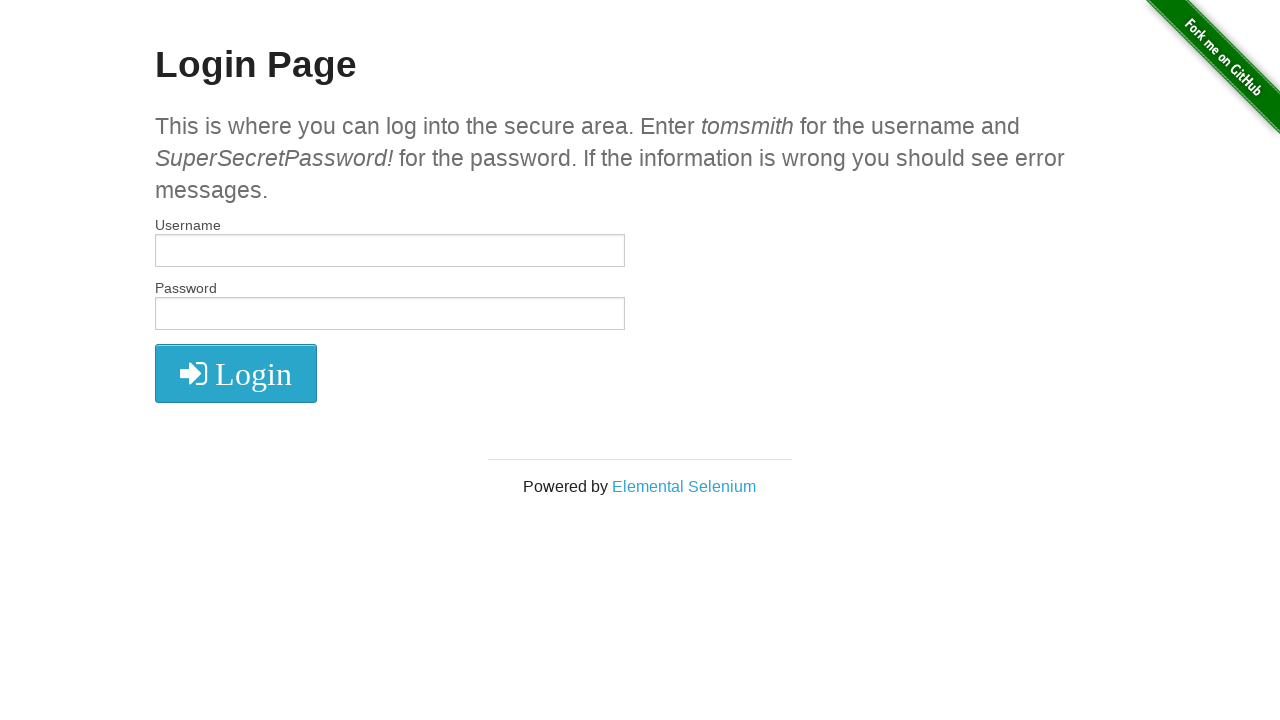

Verified h2 heading text is 'Login Page'
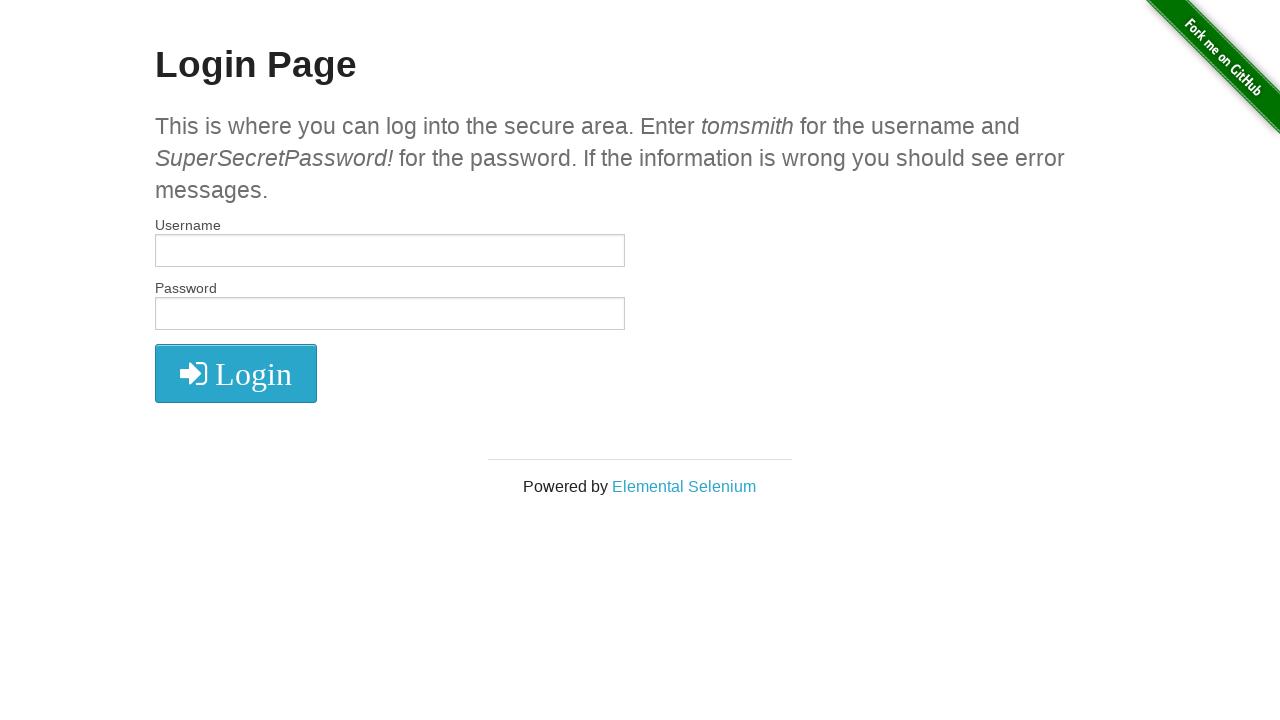

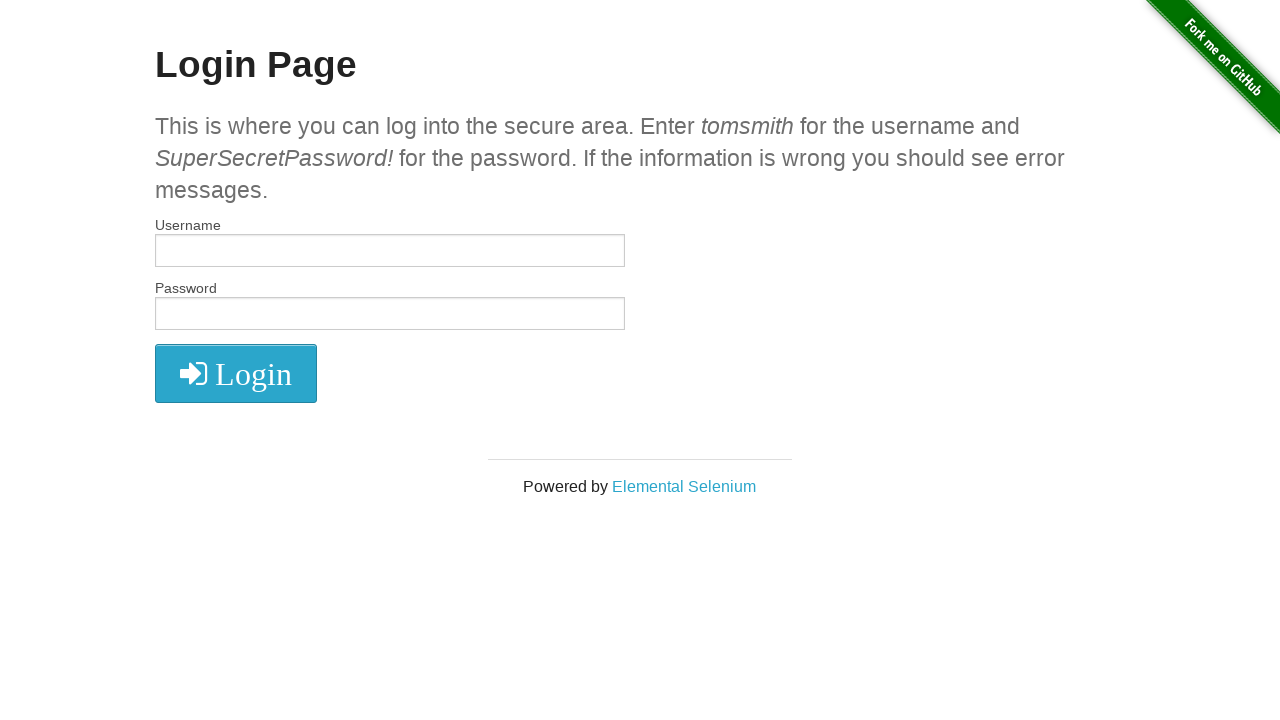